Tests handling multiple browser windows by clicking a link that opens a new window and verifying the content on the original page.

Starting URL: https://the-internet.herokuapp.com/windows

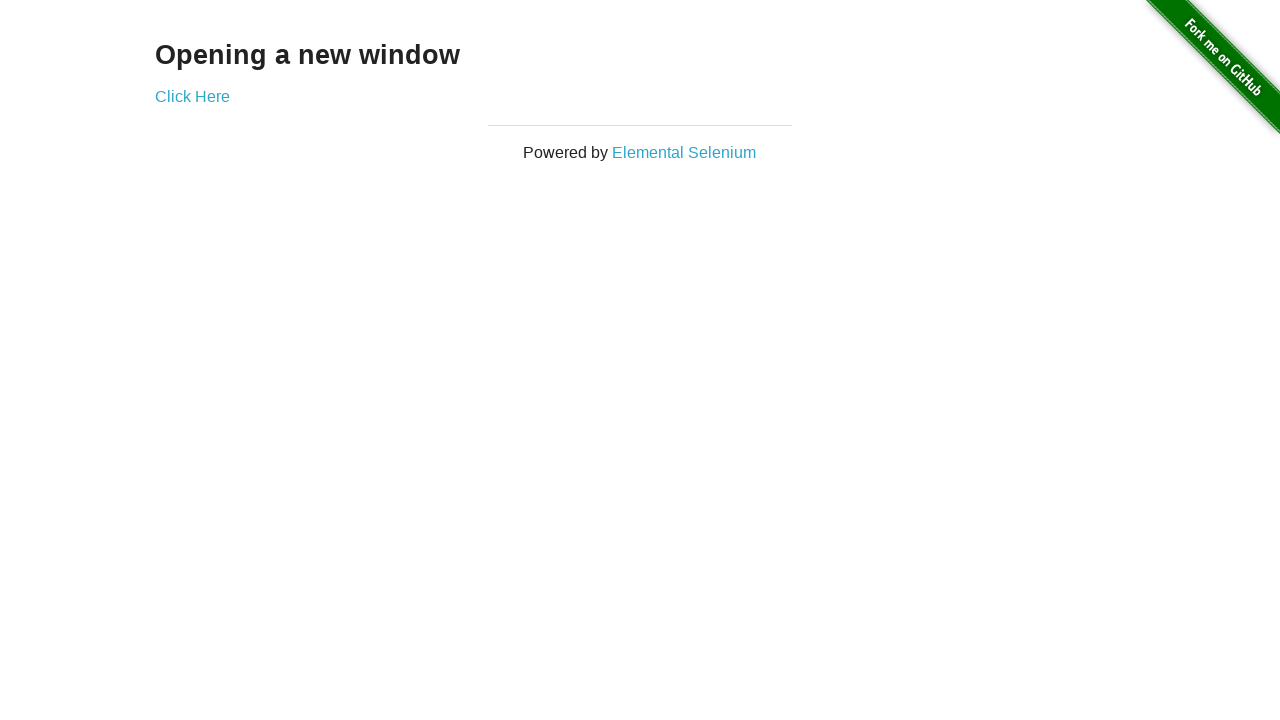

Clicked 'Click Here' link to open new window at (192, 96) on text=Click Here
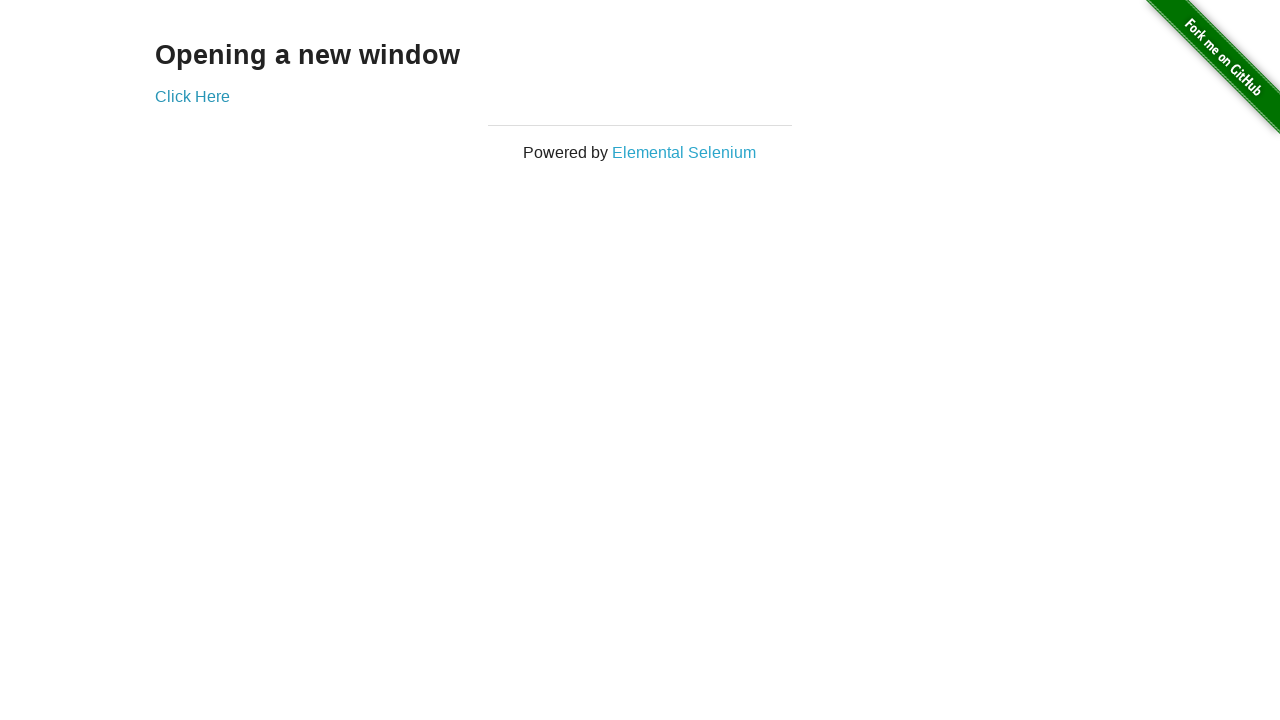

New window opened and page object retrieved
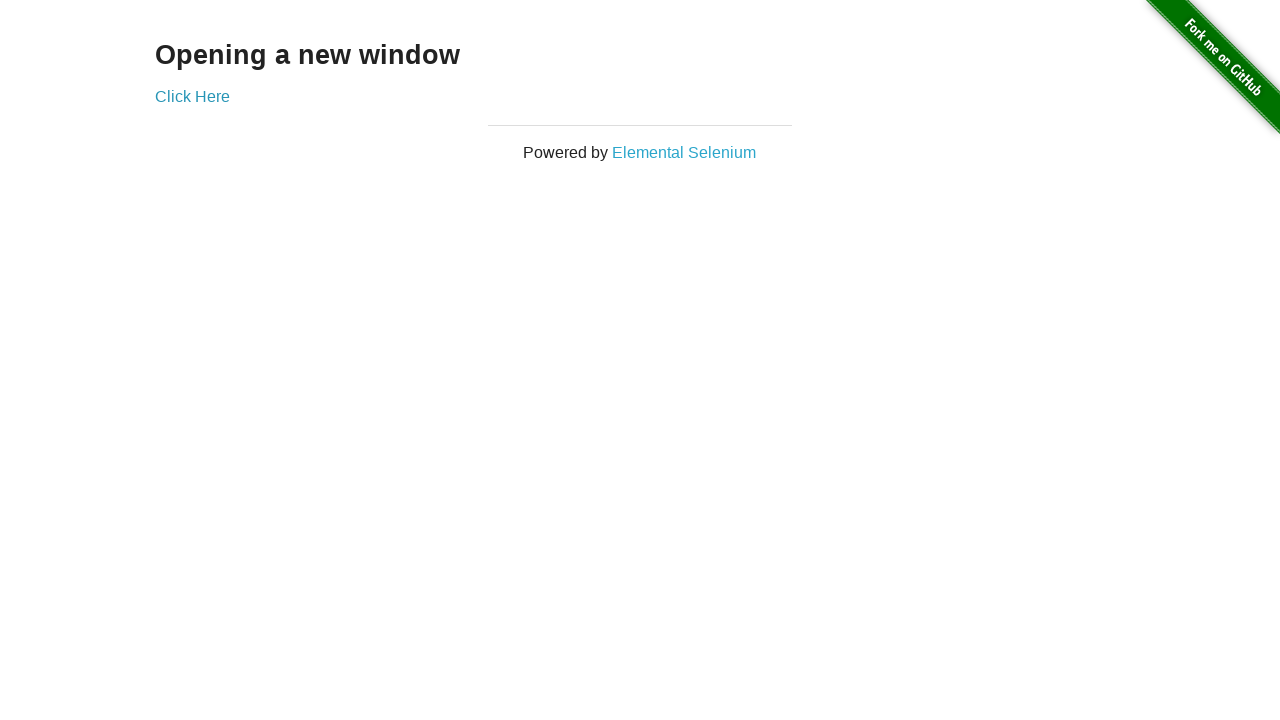

Located heading element on original page
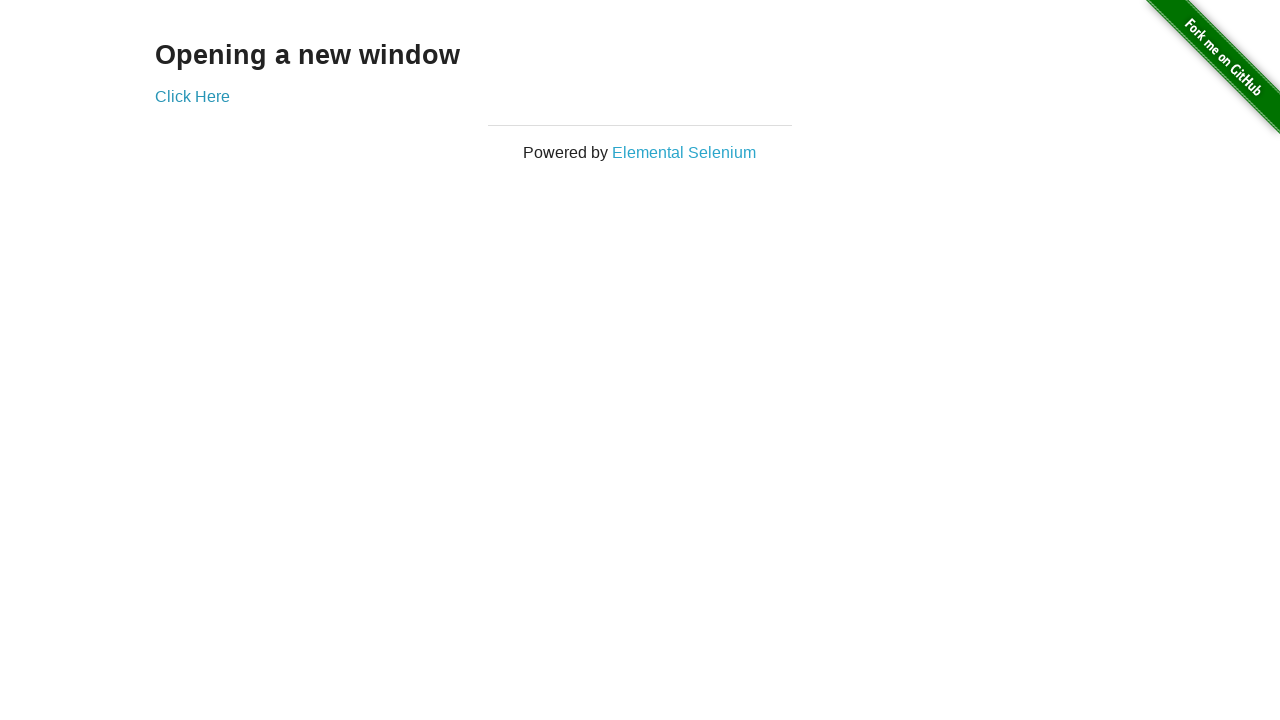

Verified heading text is 'Opening a new window'
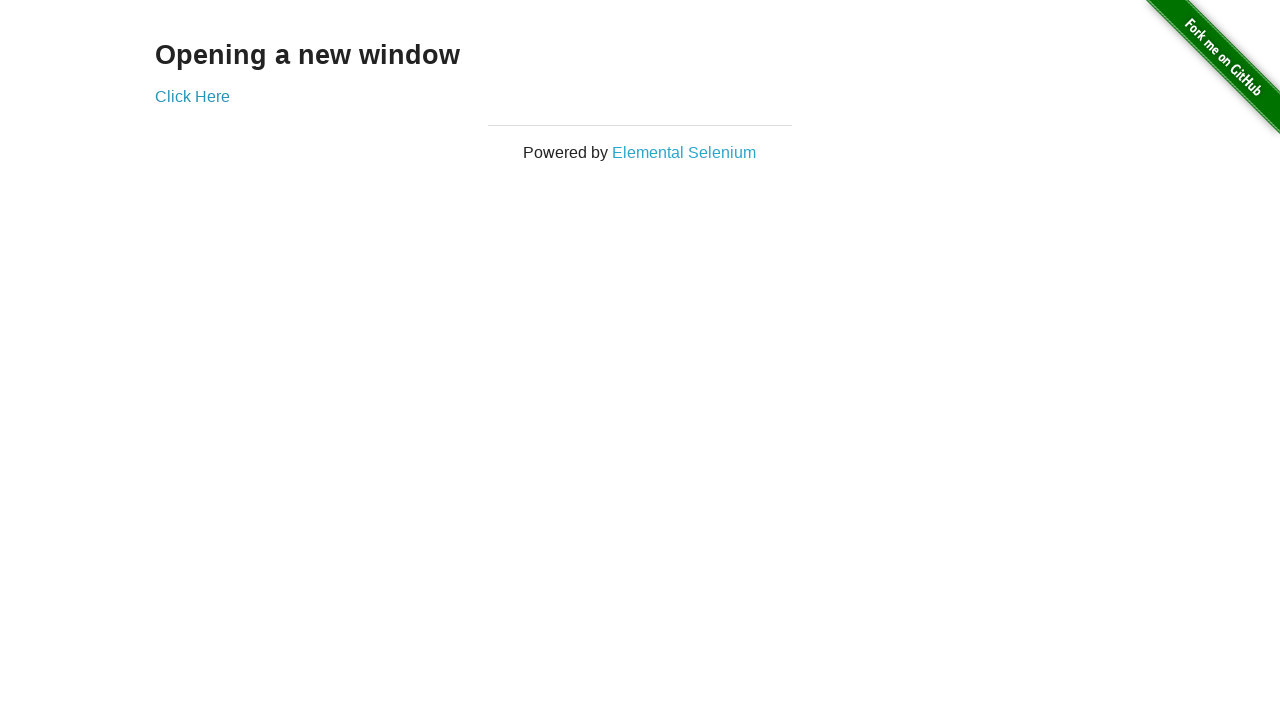

Closed the new window
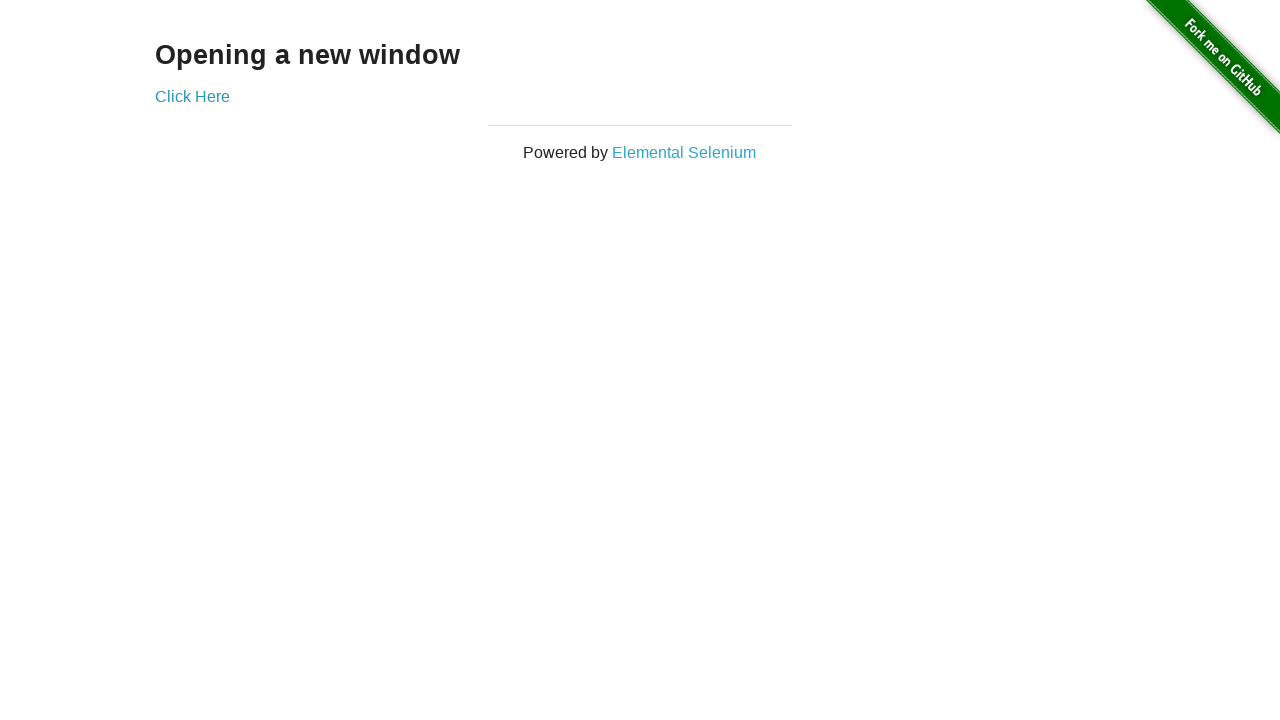

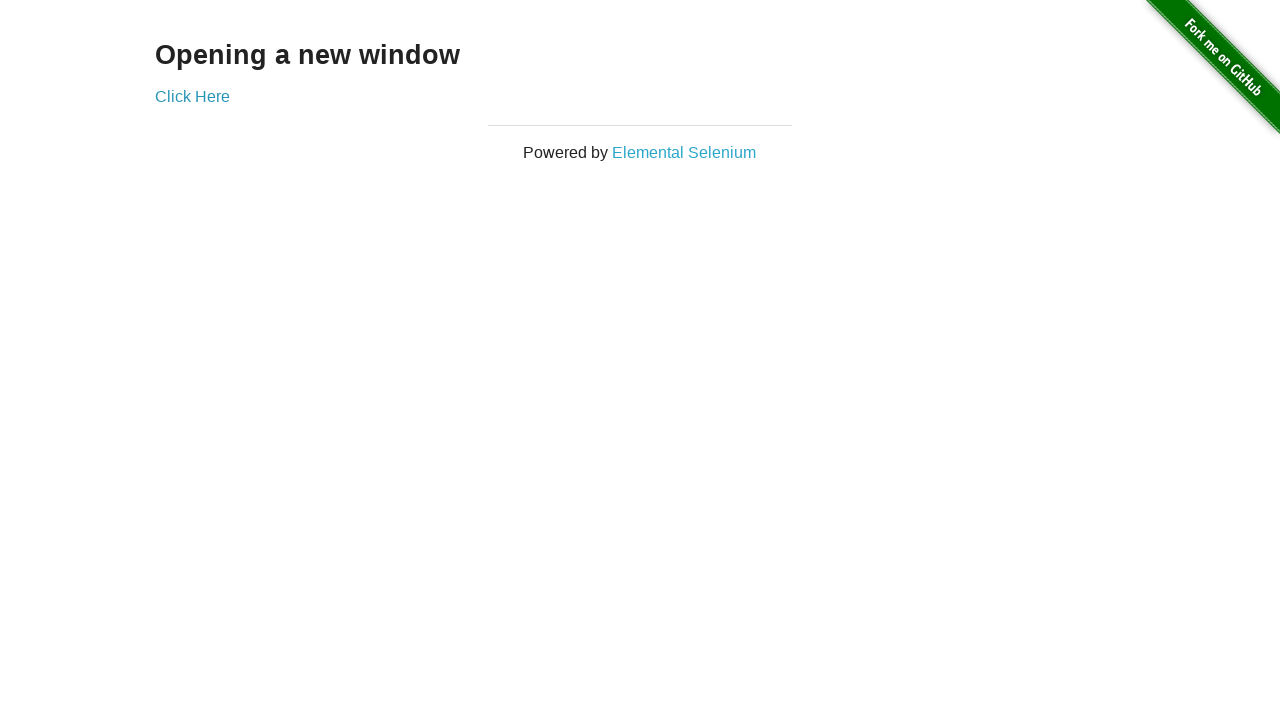